Tests drag and drop functionality by navigating through menu interactions and dragging Angular, Mongo, and Node elements into a drop area

Starting URL: https://demo.automationtesting.in/Register.html

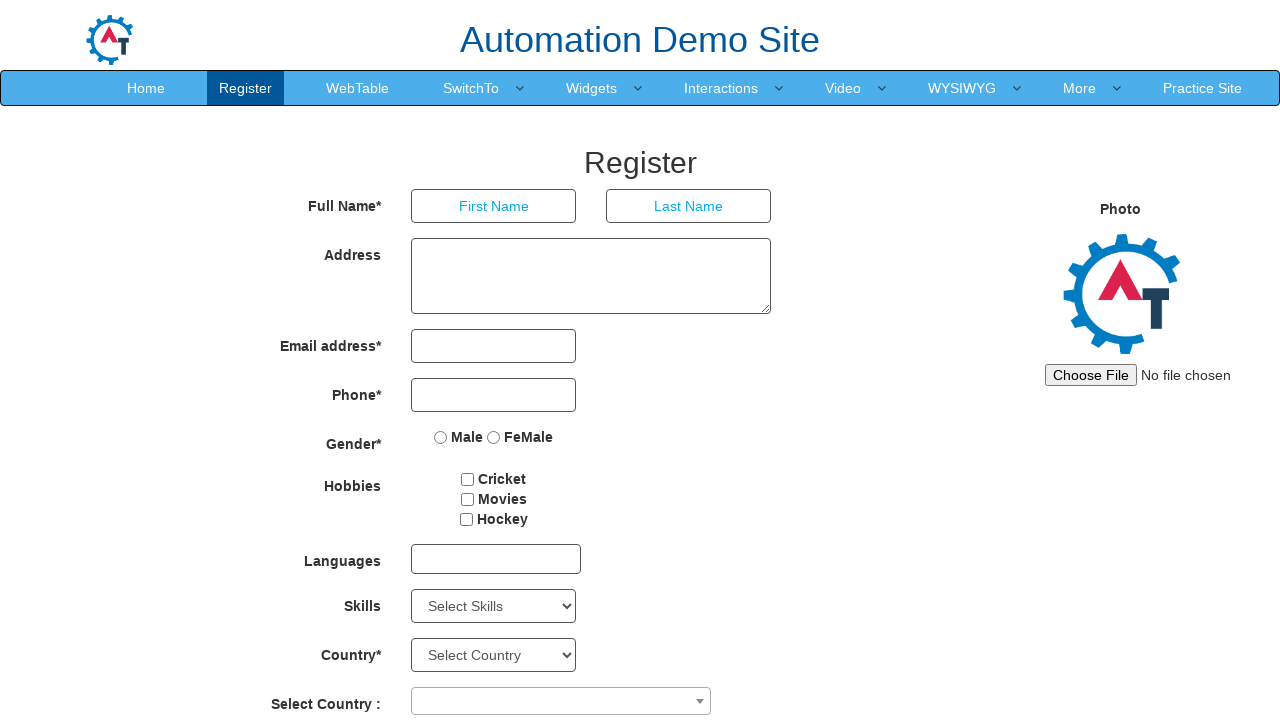

Located Interactions menu item
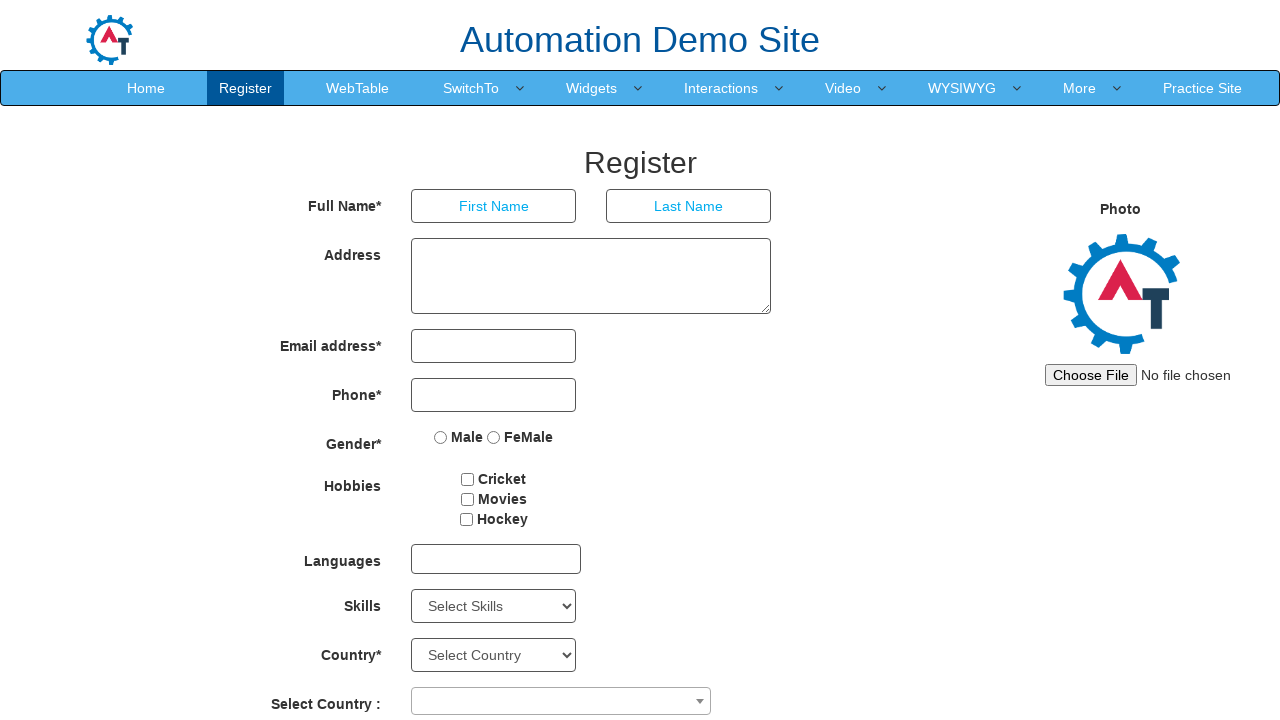

Hovered over Interactions menu at (721, 88) on xpath=//*[text()='Interactions ']
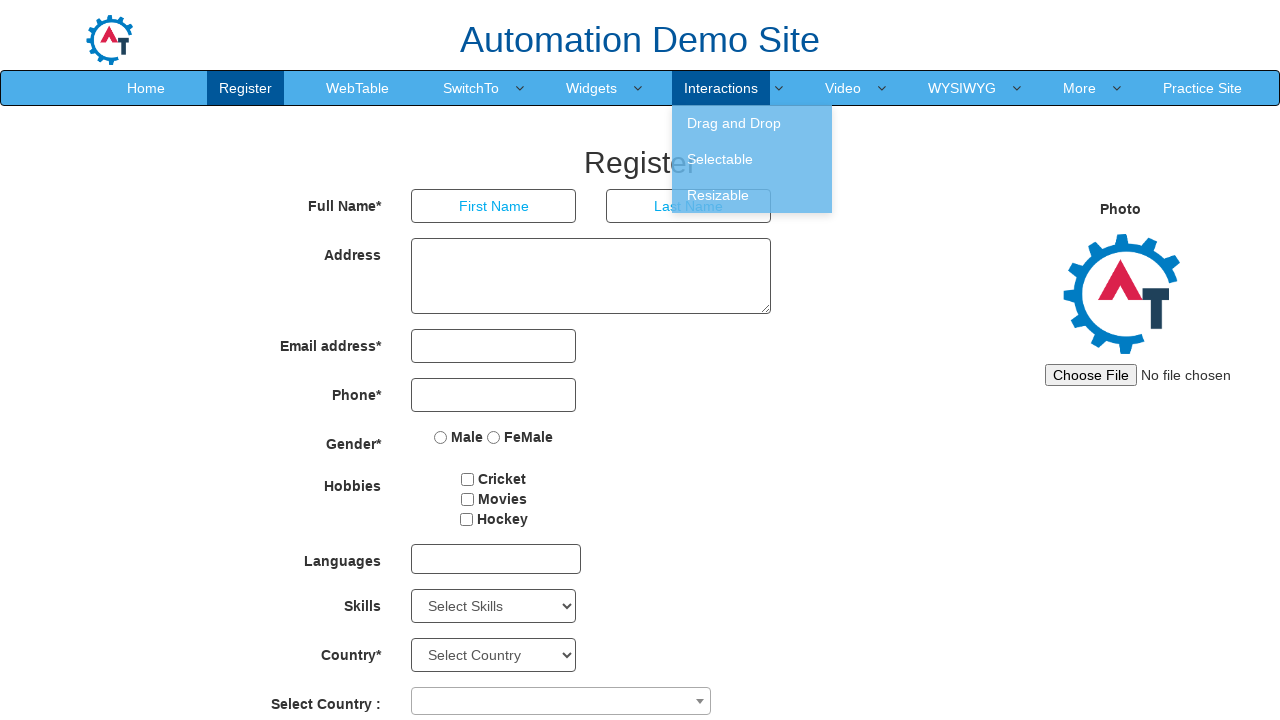

Clicked Interactions menu at (721, 88) on xpath=//*[text()='Interactions ']
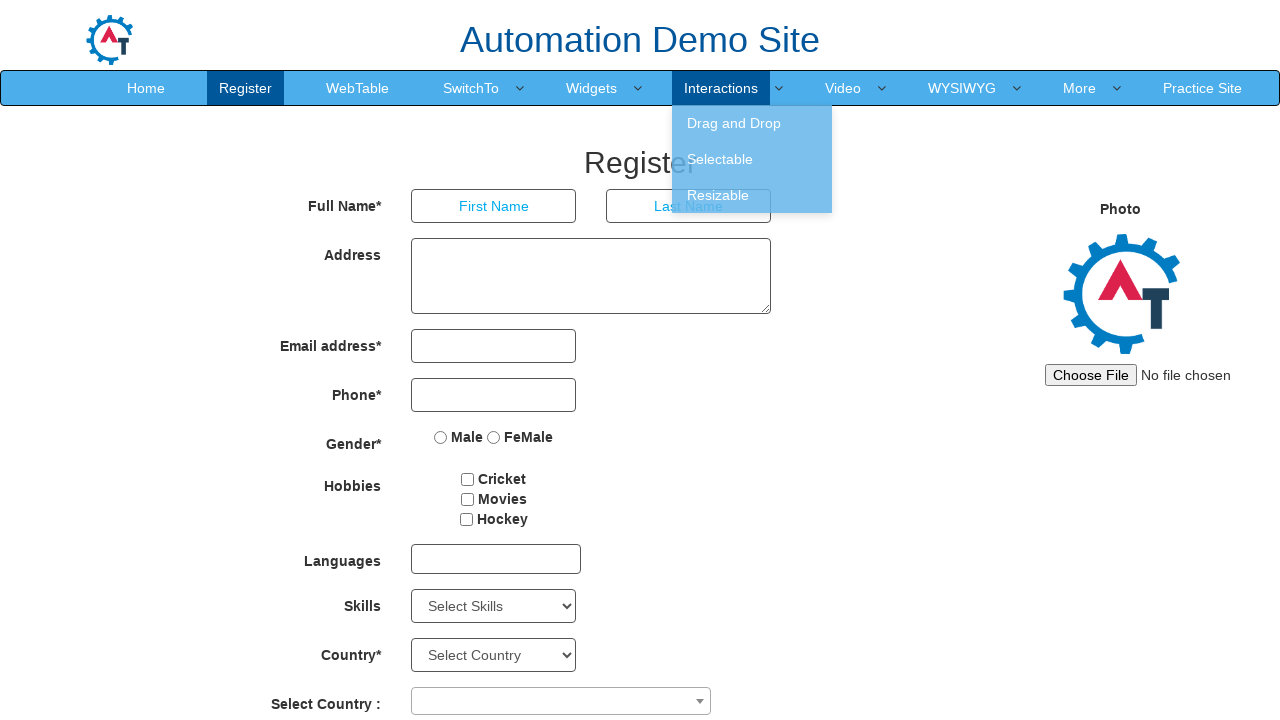

Located Drag and Drop menu item
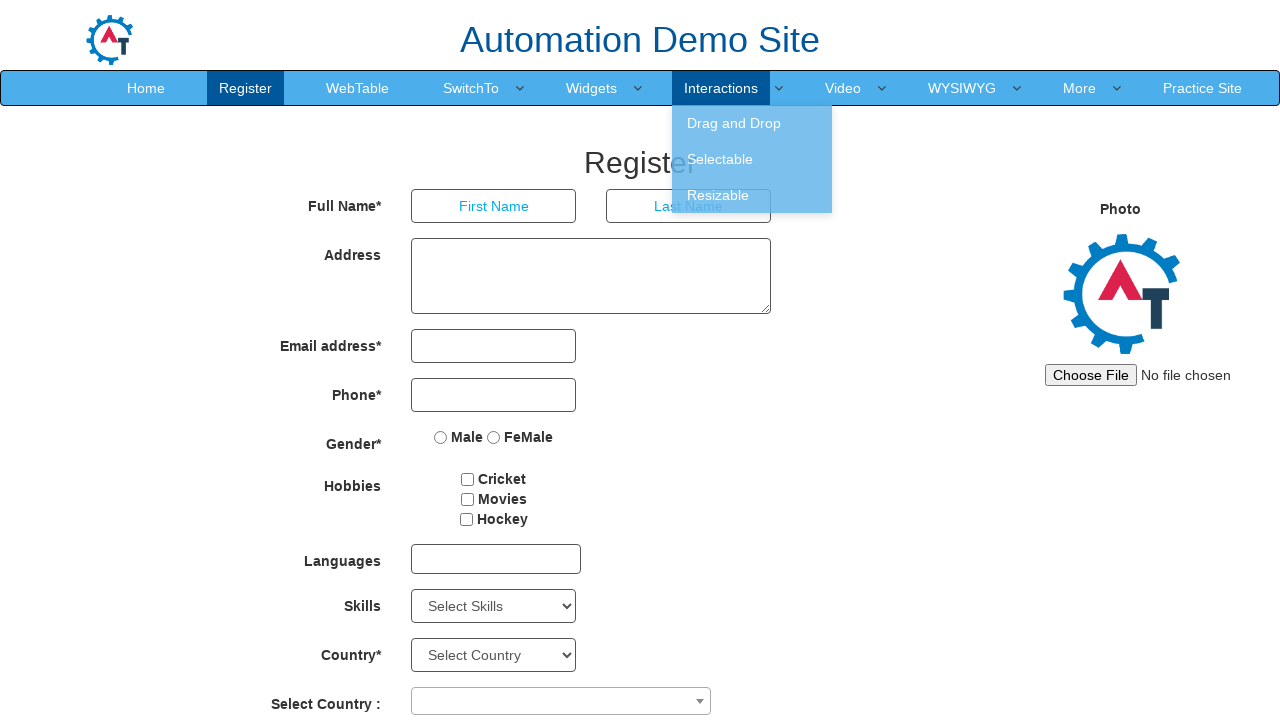

Hovered over Drag and Drop menu at (752, 123) on xpath=//*[text()='Drag and Drop ']
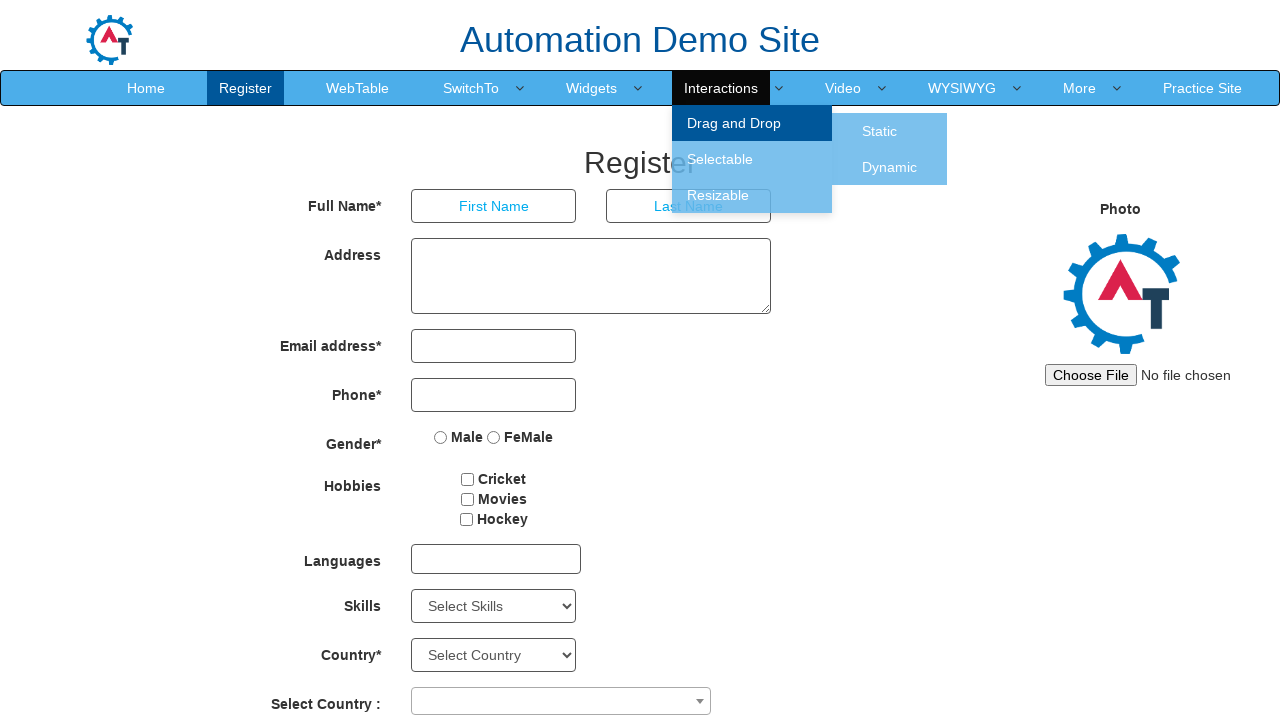

Clicked Drag and Drop menu at (752, 123) on xpath=//*[text()='Drag and Drop ']
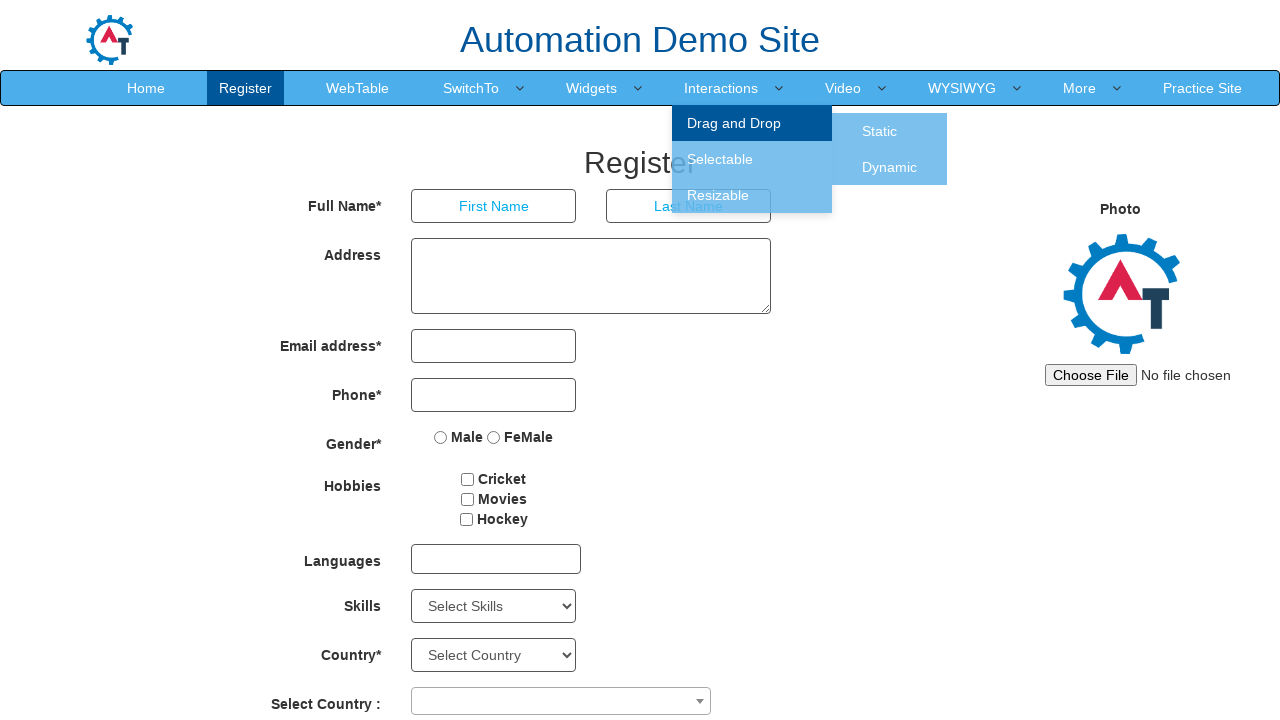

Located Static menu item
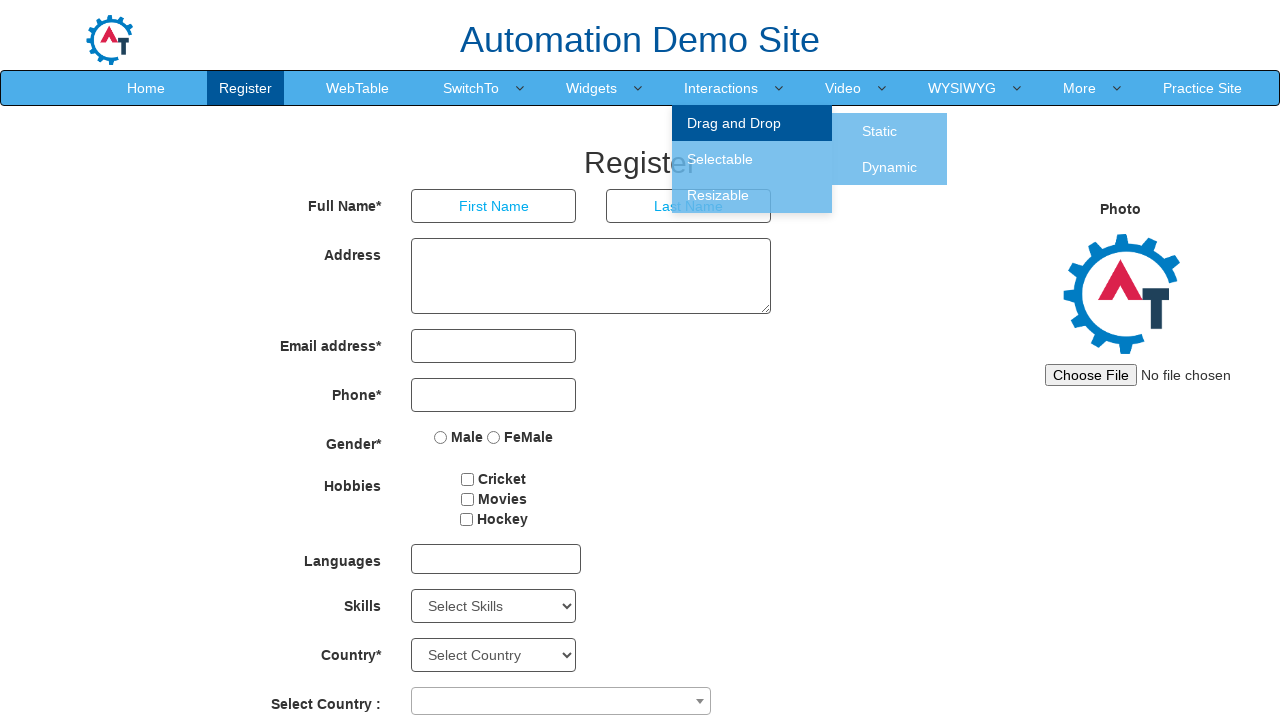

Hovered over Static menu at (880, 131) on xpath=//*[text()='Static ']
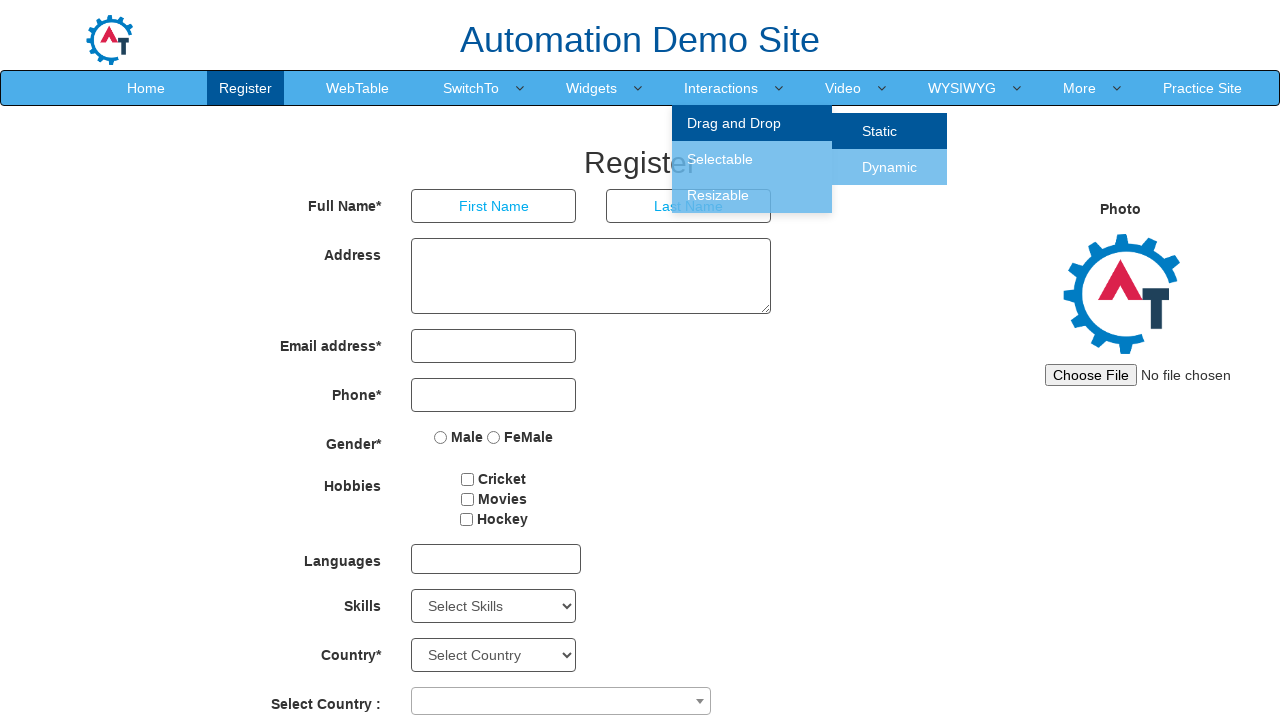

Clicked Static menu to navigate to drag and drop page at (880, 131) on xpath=//*[text()='Static ']
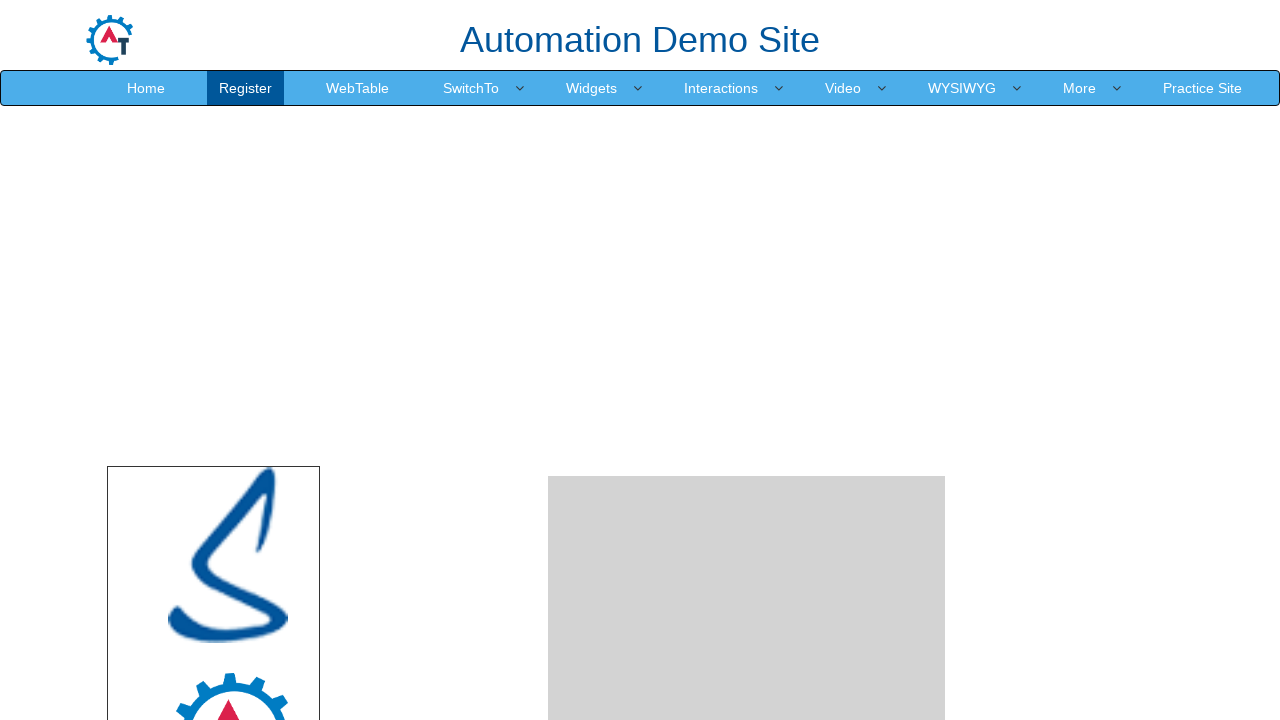

Waited 1 second for page to load
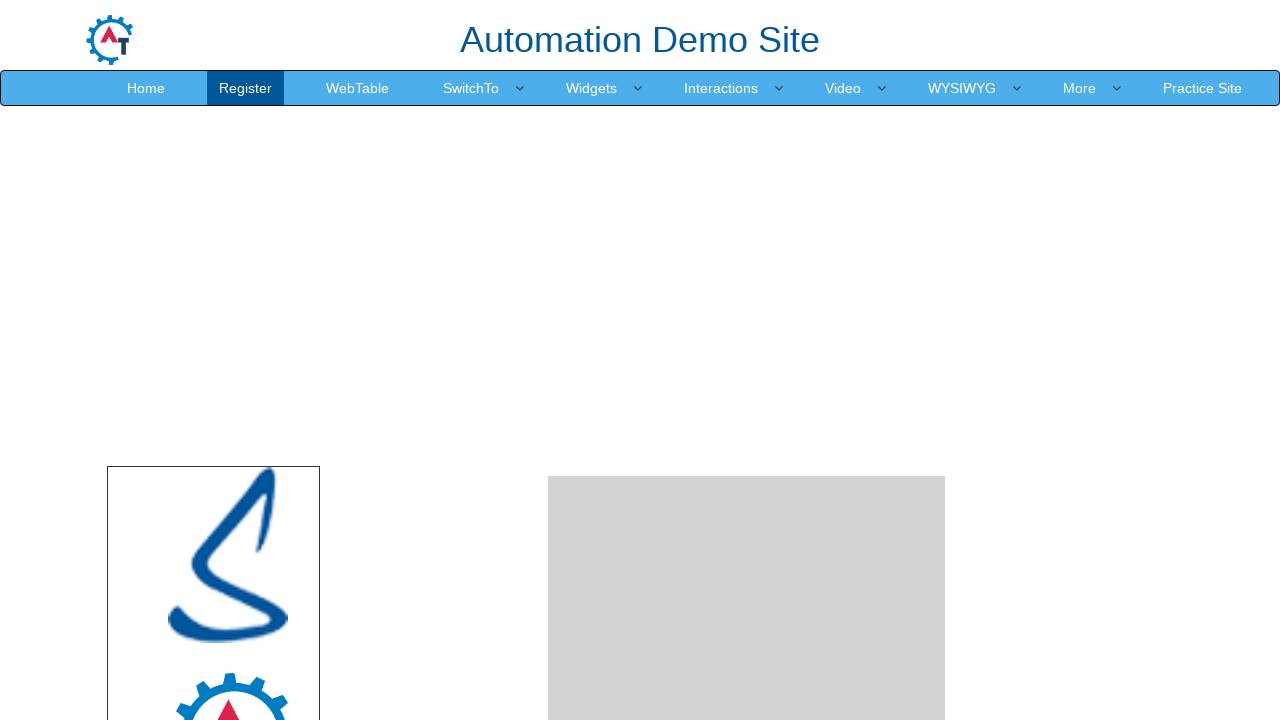

Scrolled down 400 pixels to view draggable elements
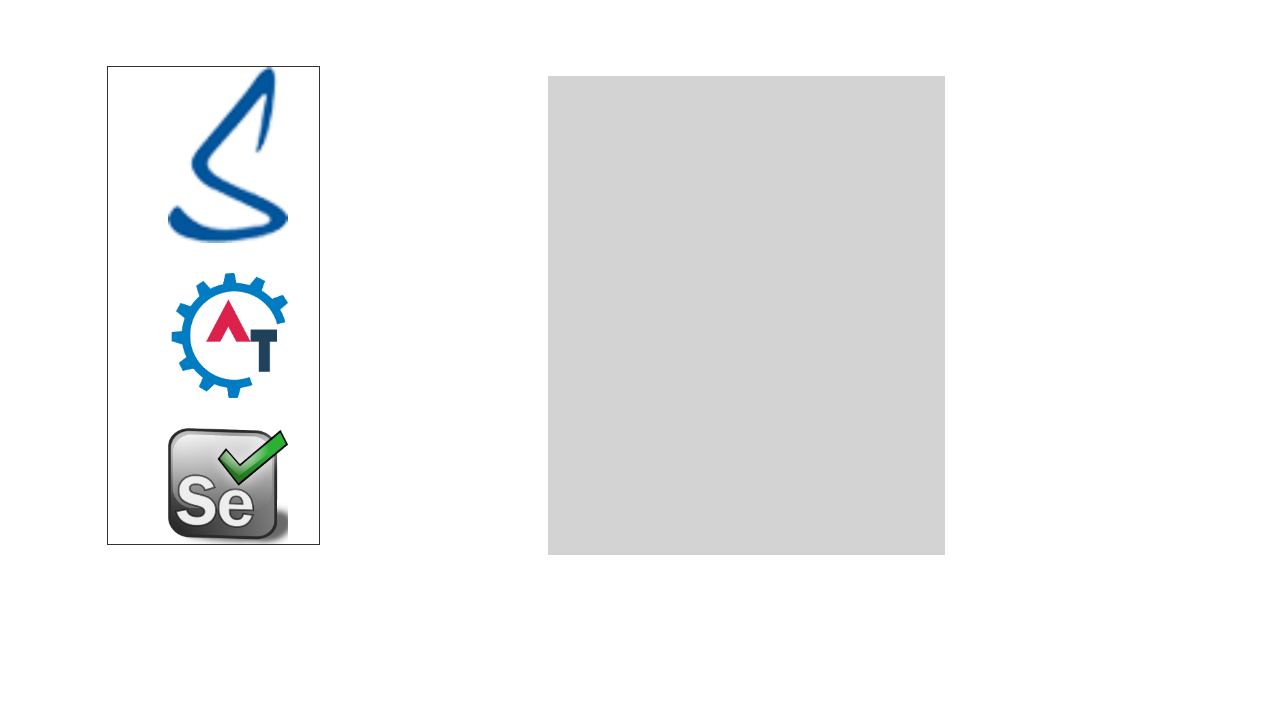

Located Angular draggable element
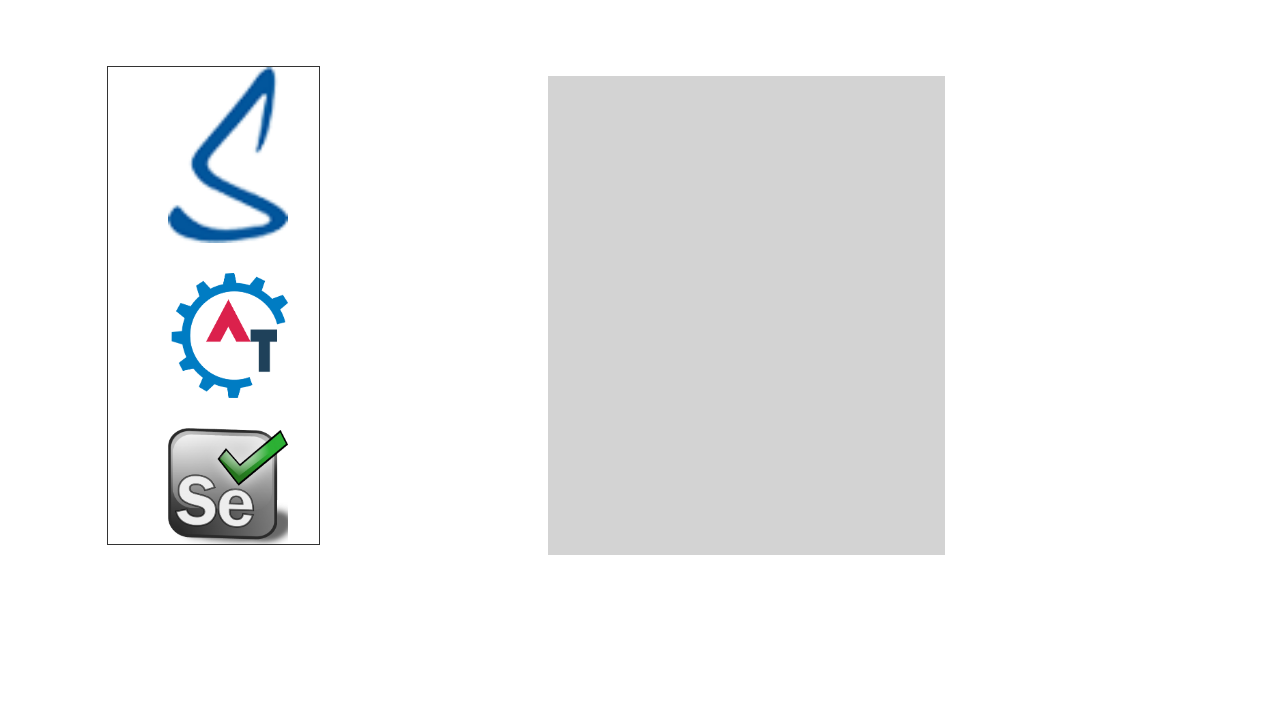

Located Mongo draggable element
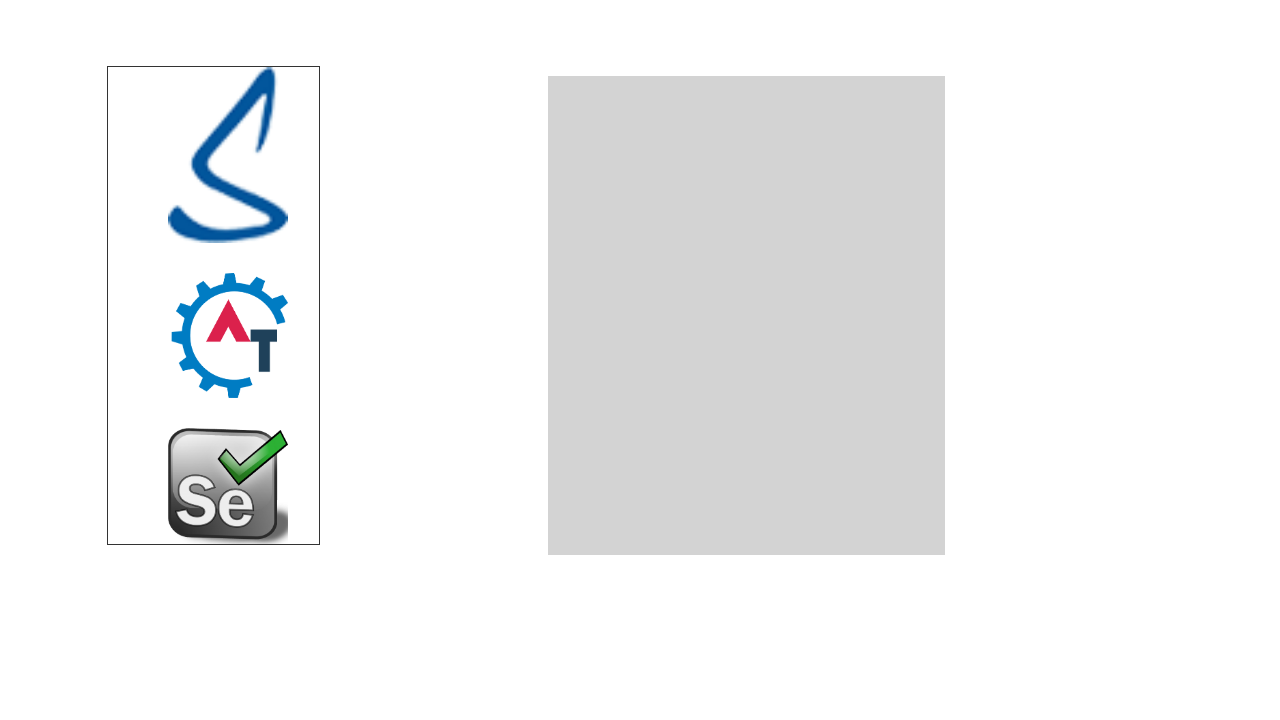

Located Node draggable element
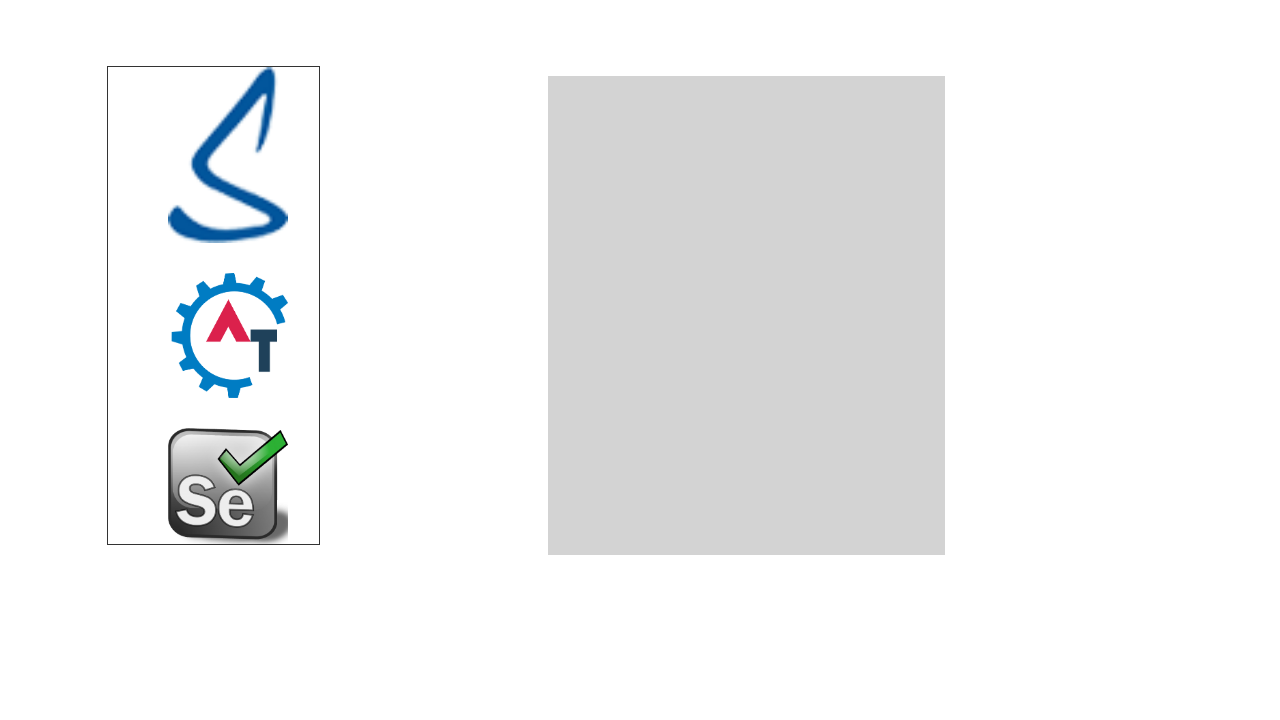

Located drop area element
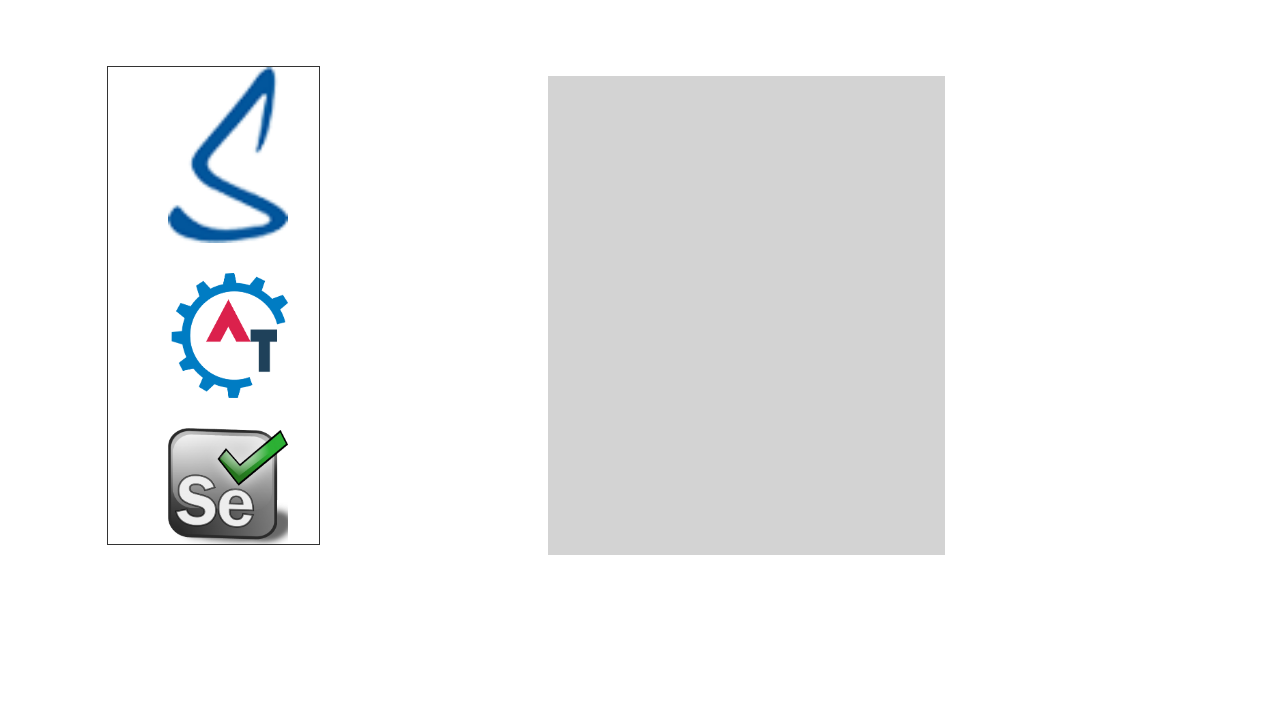

Dragged Angular element to drop area at (747, 315)
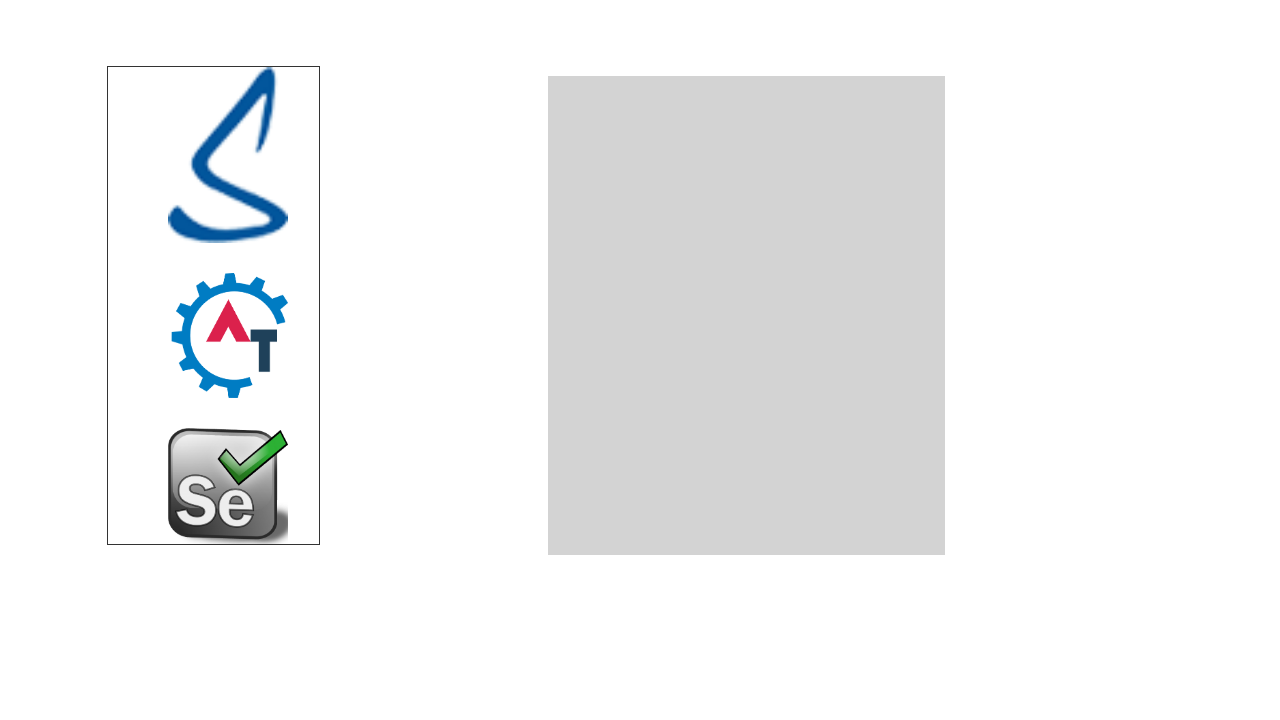

Dragged Mongo element to drop area at (747, 315)
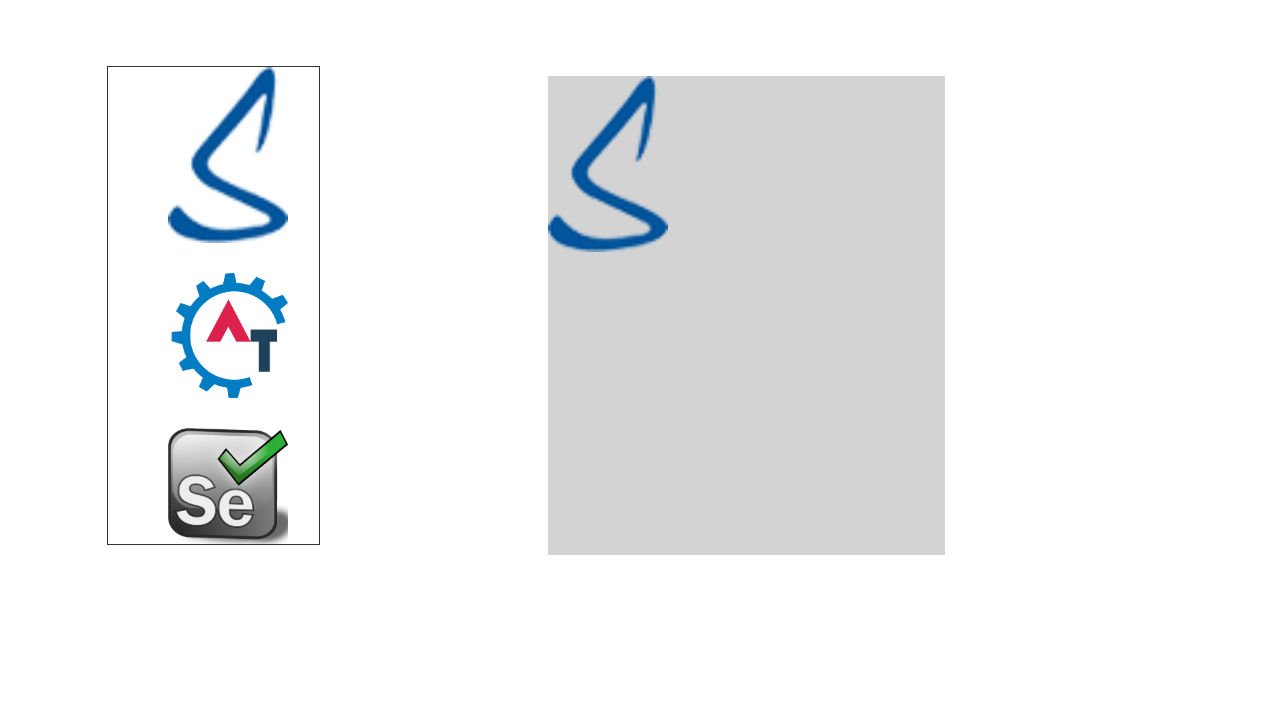

Dragged Node element to drop area at (747, 315)
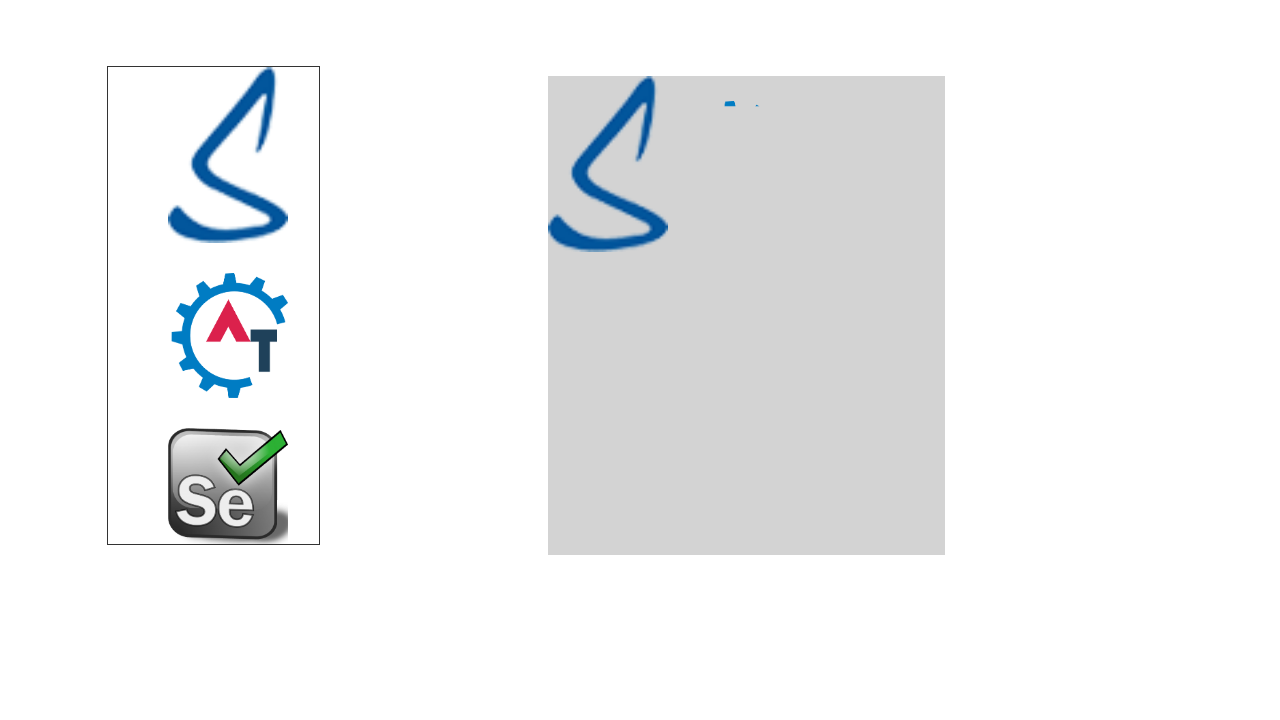

Waited 2 seconds to see final result of all drag and drop operations
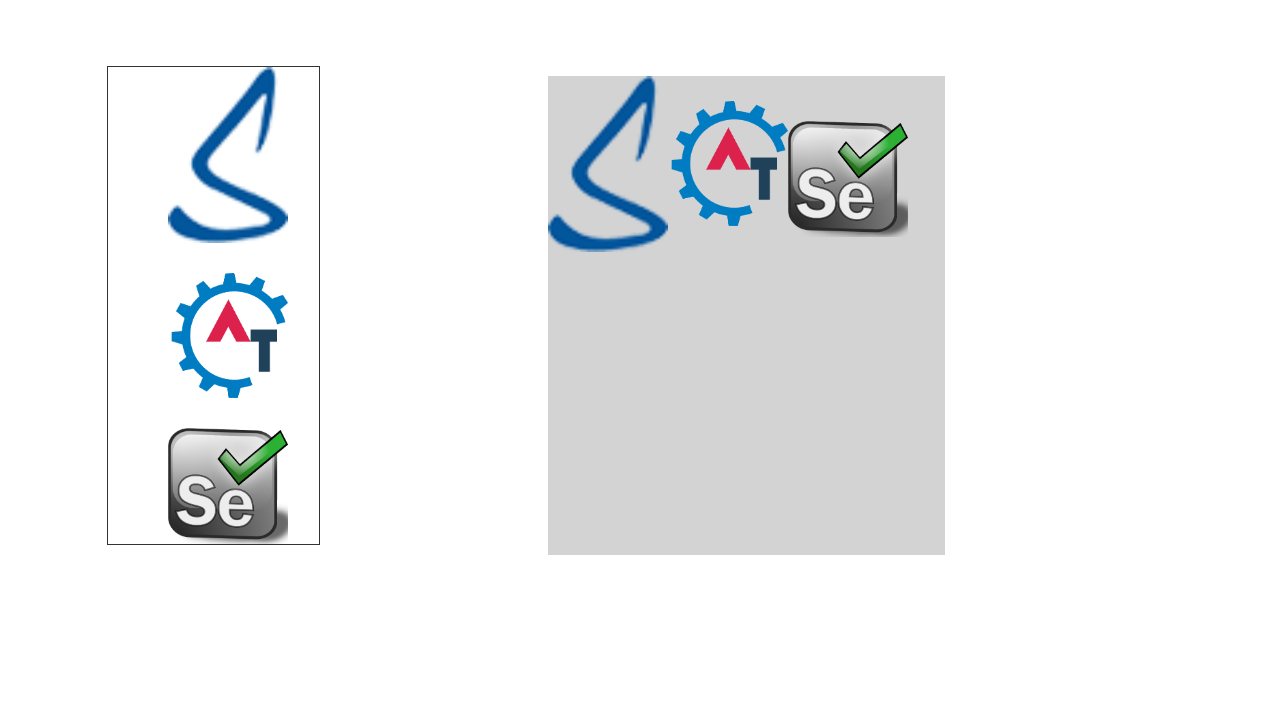

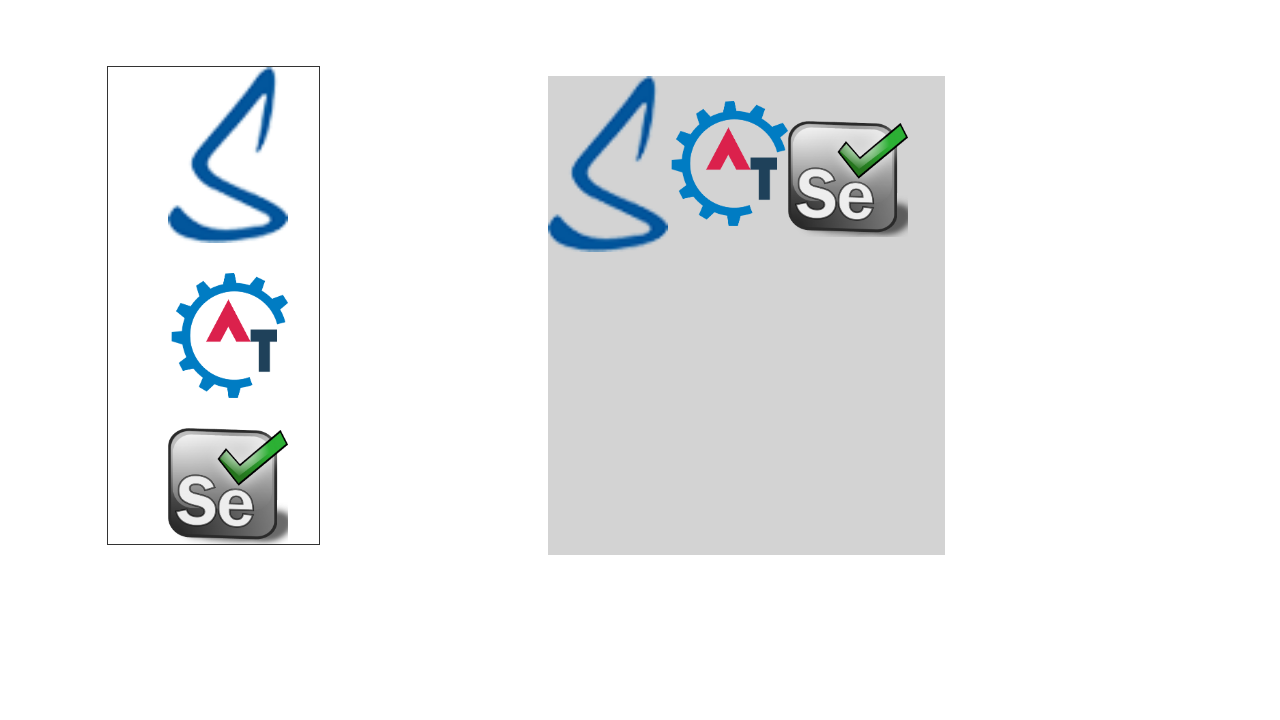